Tests a web calculator by entering two numbers, selecting an addition operation, clicking the calculate button, and verifying the result displays correctly.

Starting URL: https://juliemr.github.io/protractor-demo/

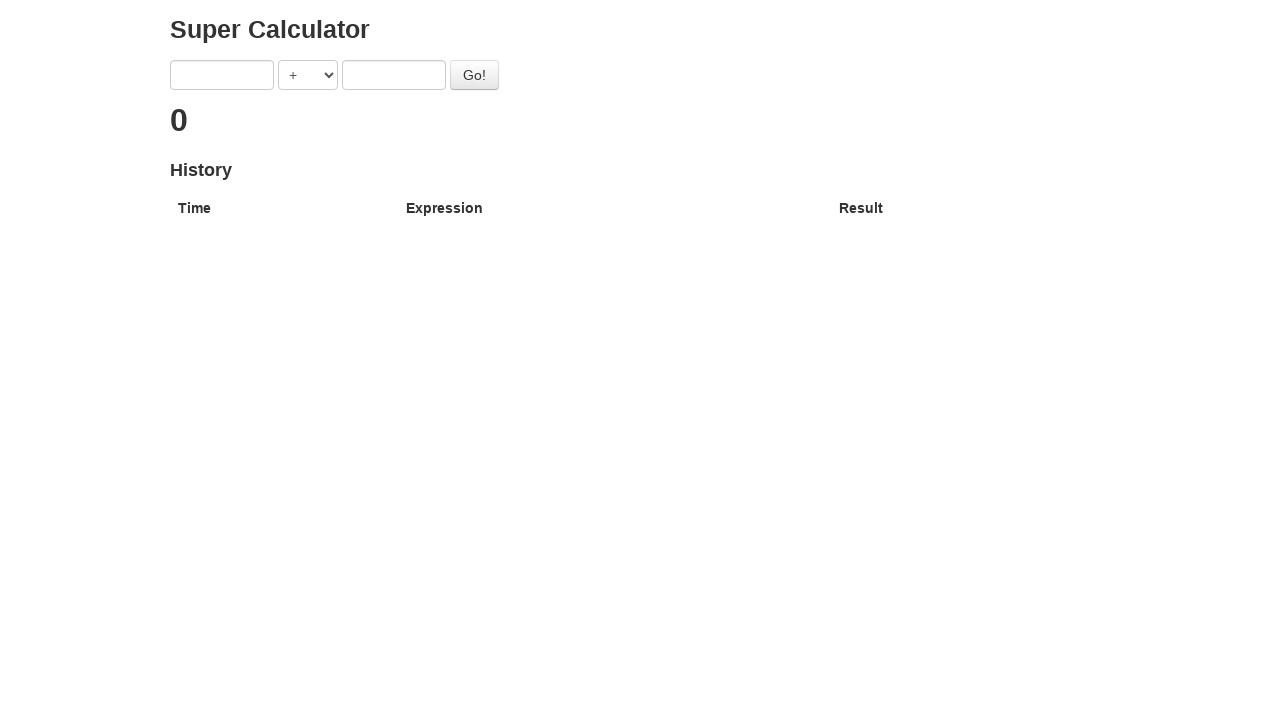

Navigated to calculator demo page
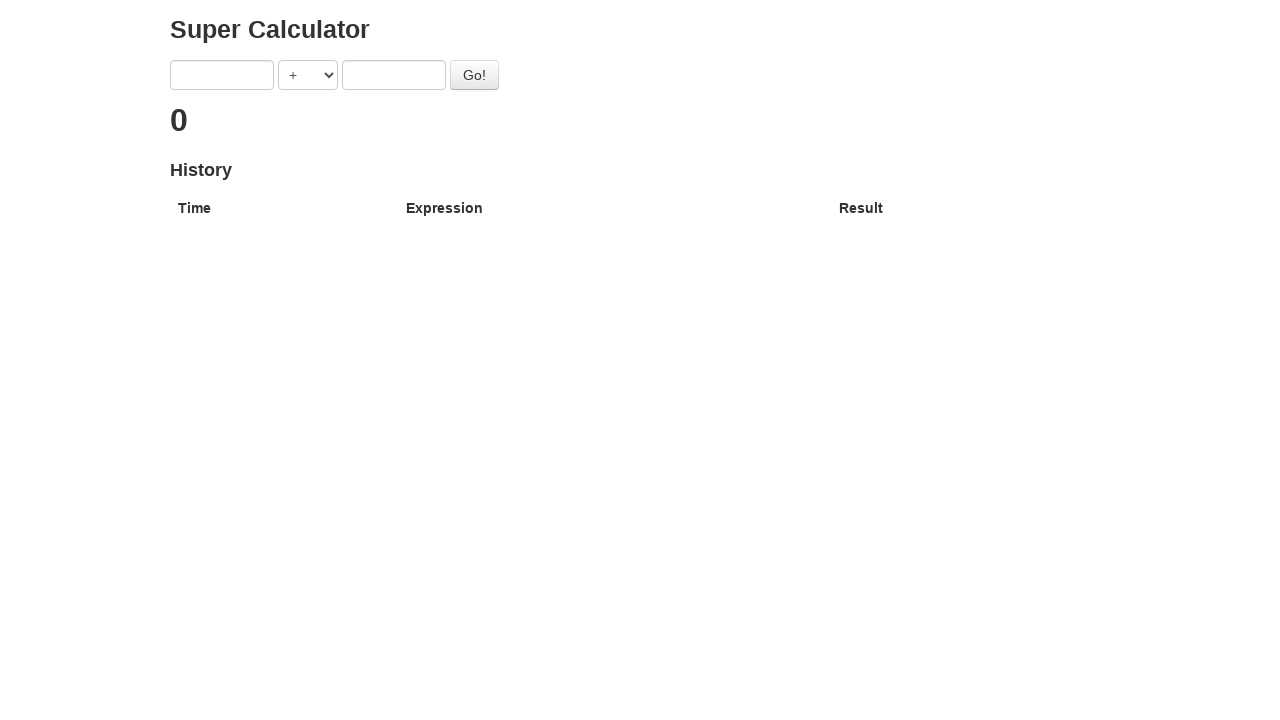

Cleared first input field on input >> nth=0
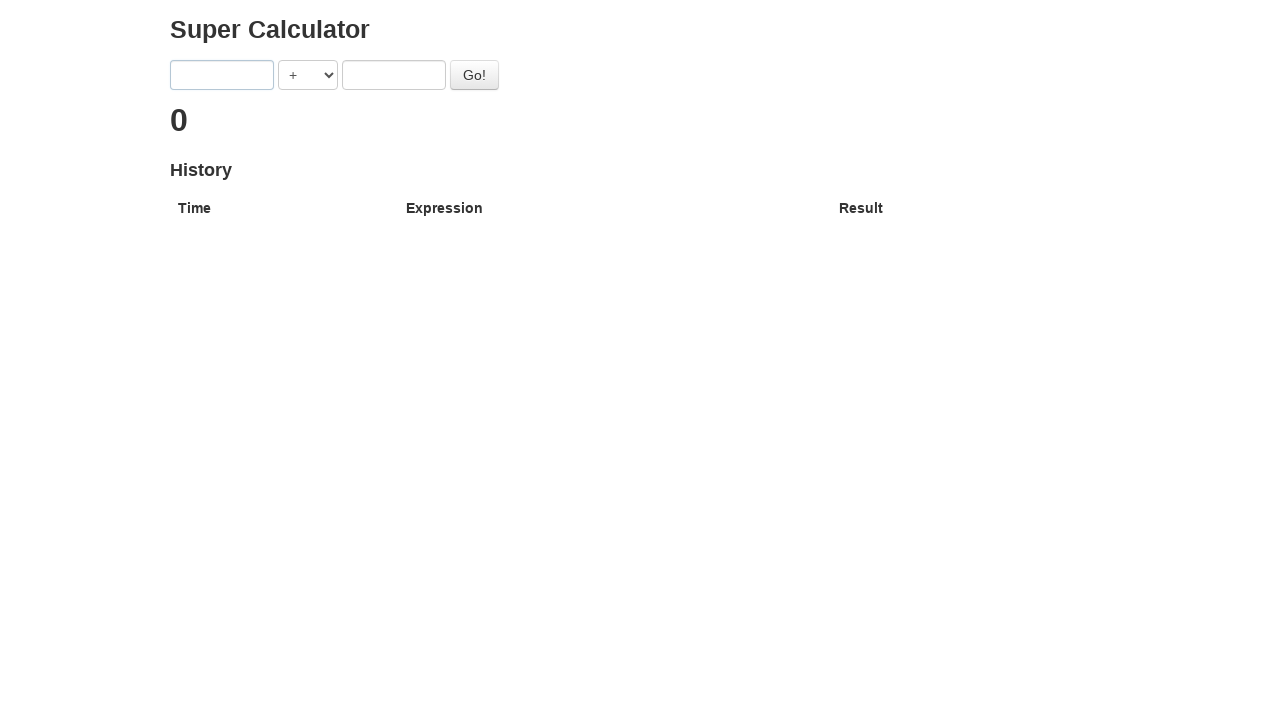

Entered '2' in first input field on input >> nth=0
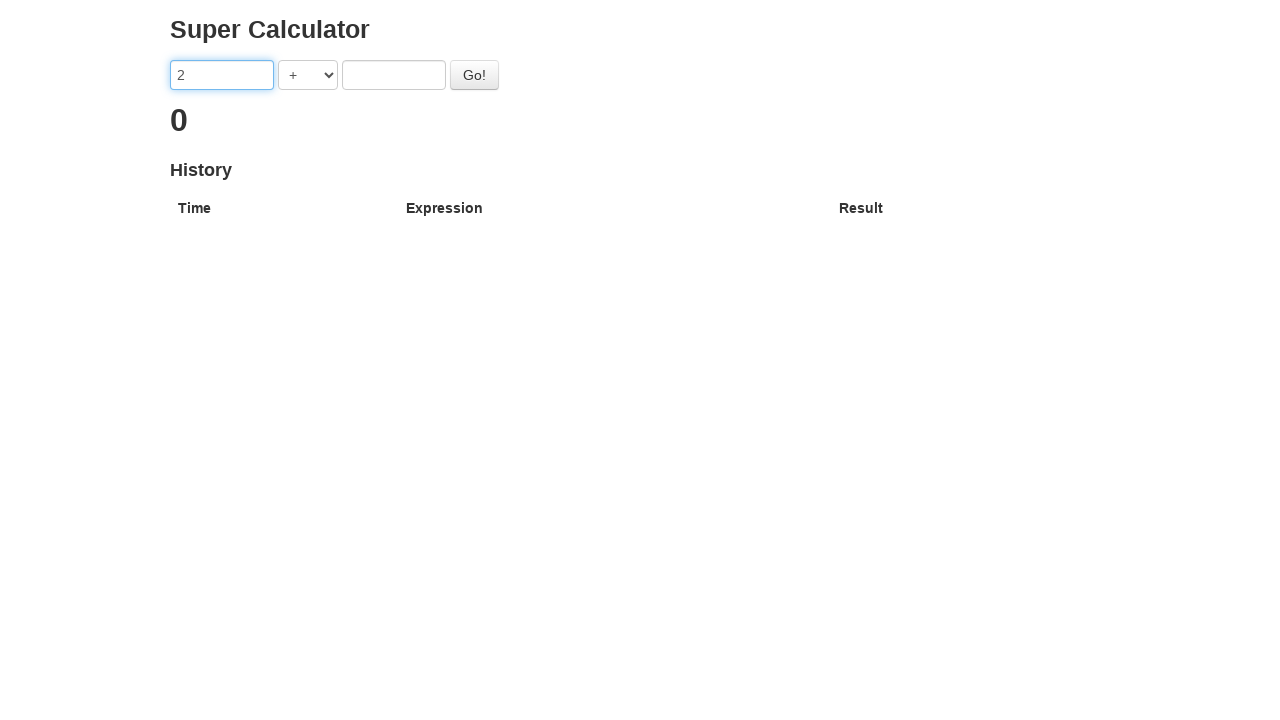

Cleared second input field on input >> nth=1
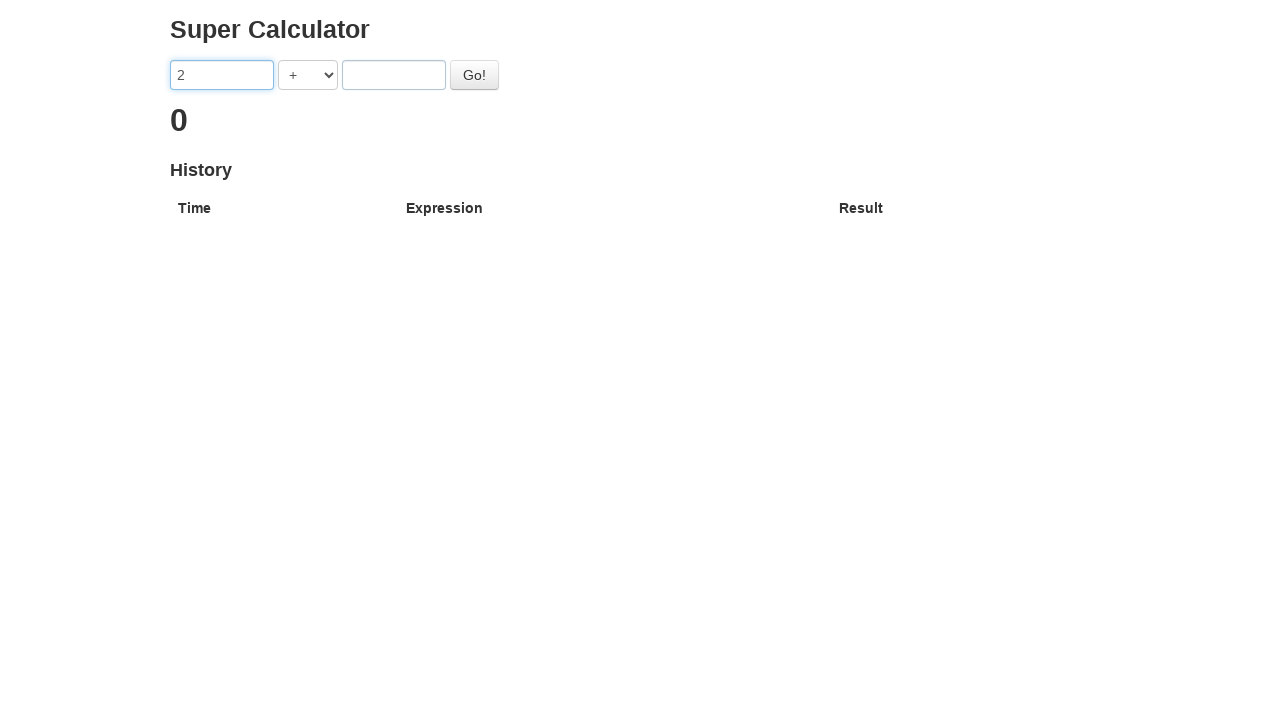

Entered '3' in second input field on input >> nth=1
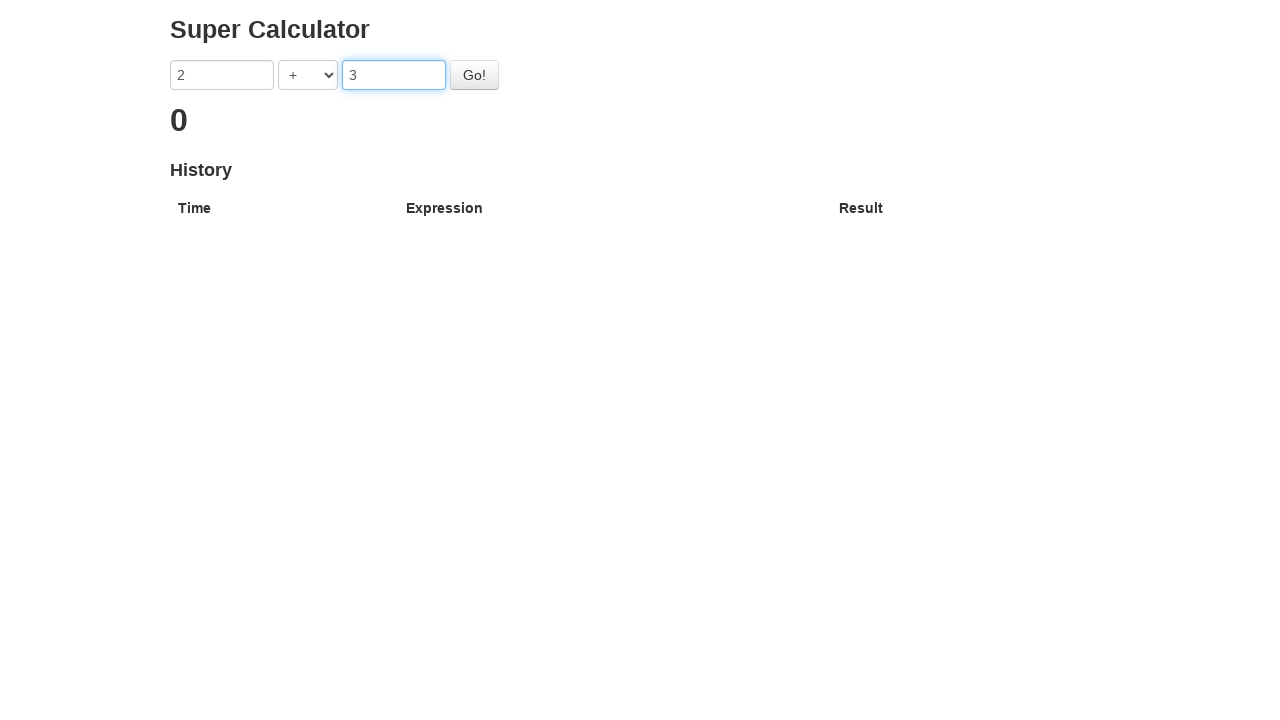

Selected '+' operator from dropdown on select
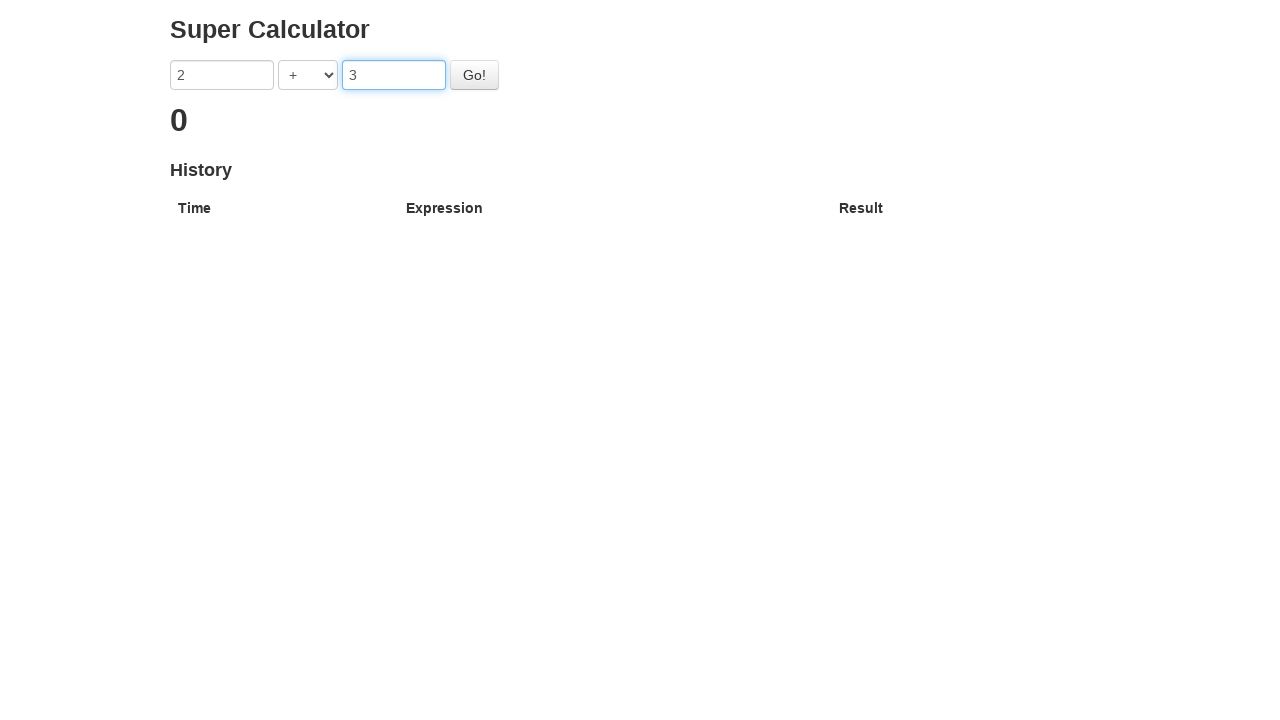

Clicked Go button to calculate at (474, 75) on #gobutton
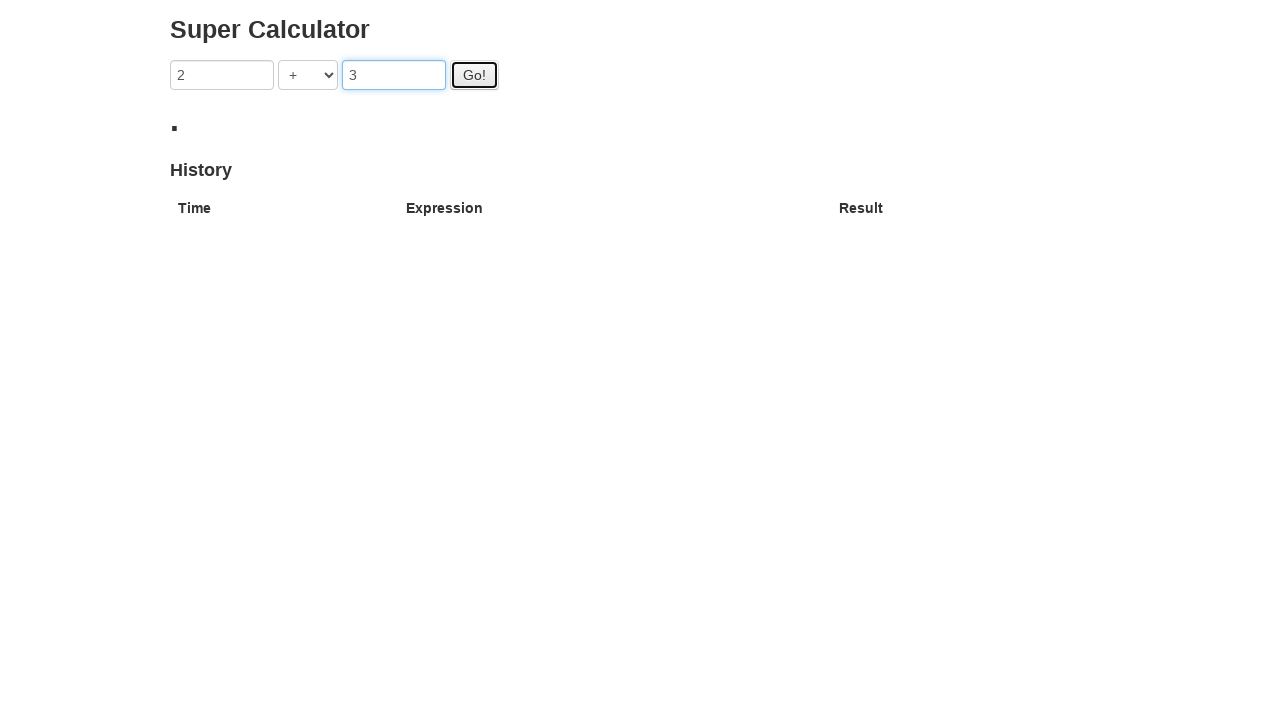

Result '5' displayed correctly
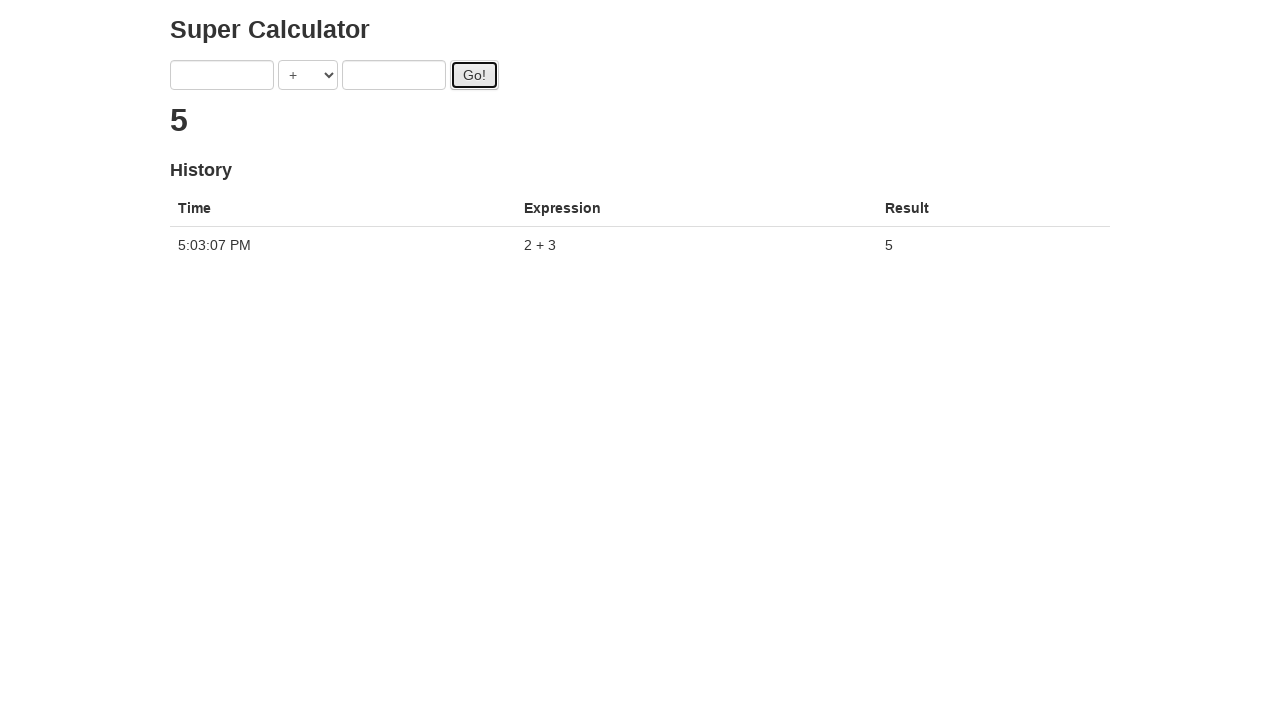

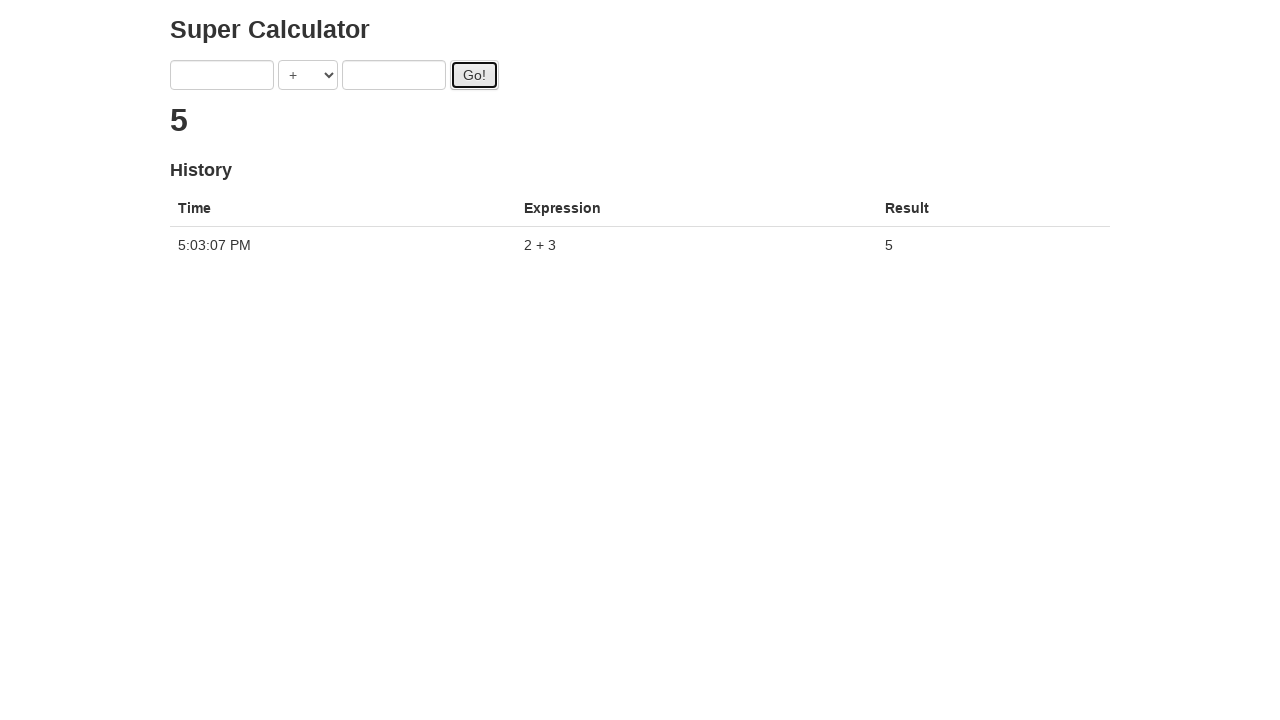